Navigates to Flipkart homepage and verifies the page loads successfully by checking the title

Starting URL: https://www.flipkart.com/

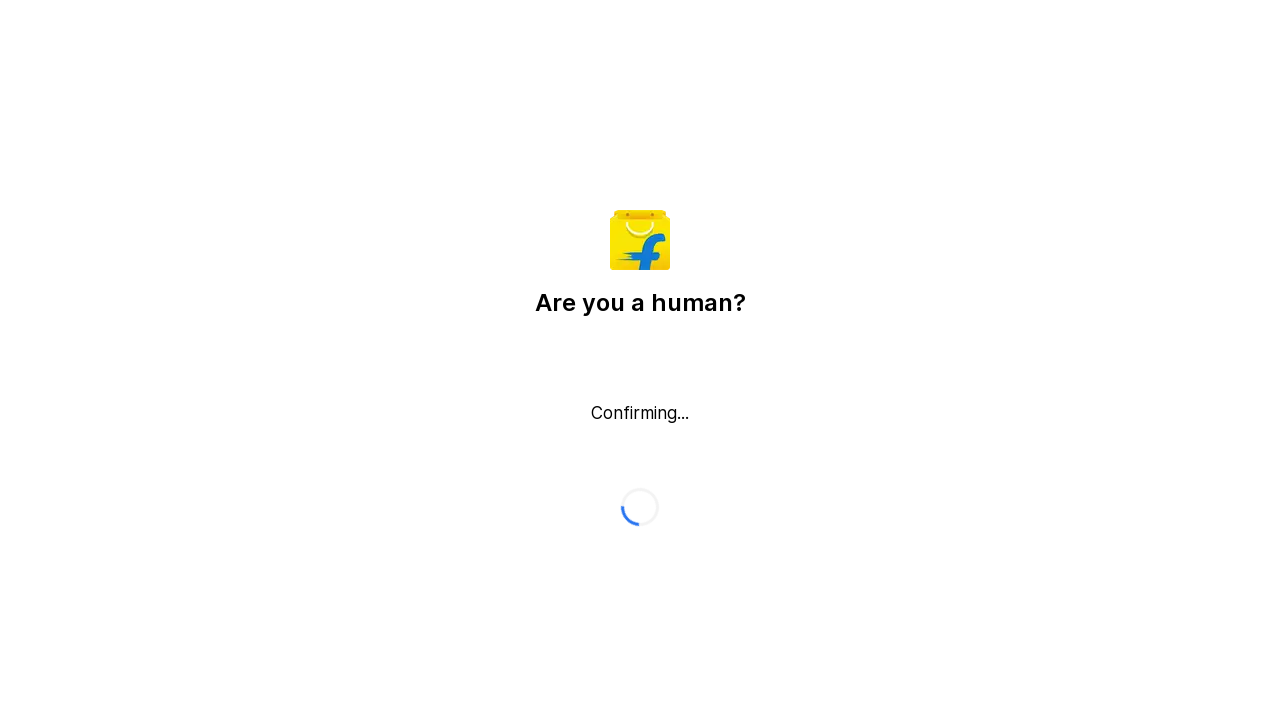

Page DOM content loaded
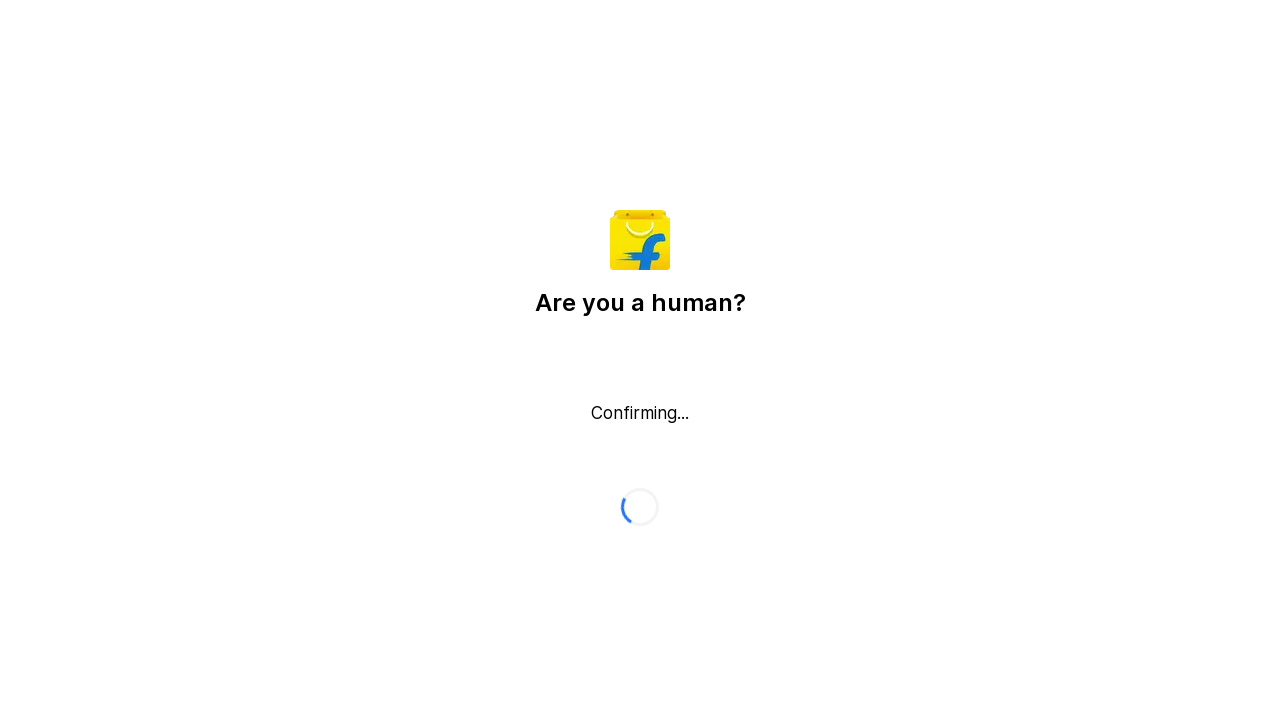

Body element is present on Flipkart homepage
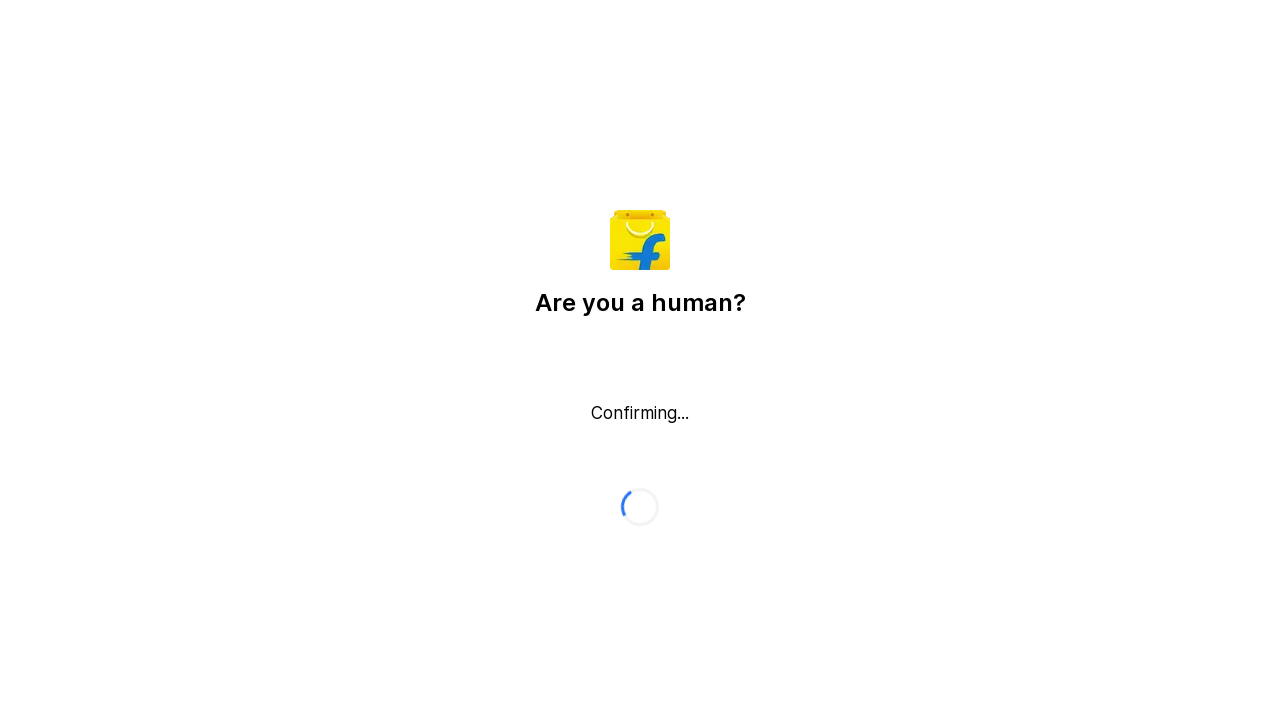

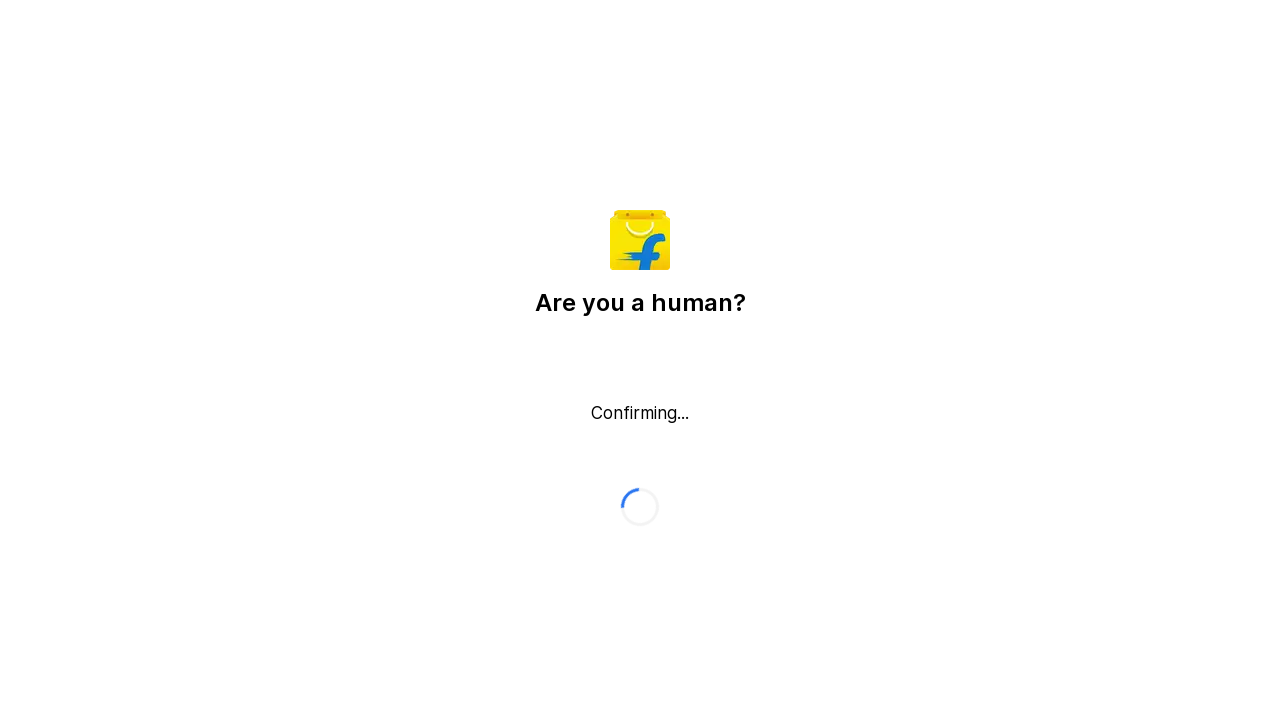